Tests that todo data persists after page reload

Starting URL: https://demo.playwright.dev/todomvc

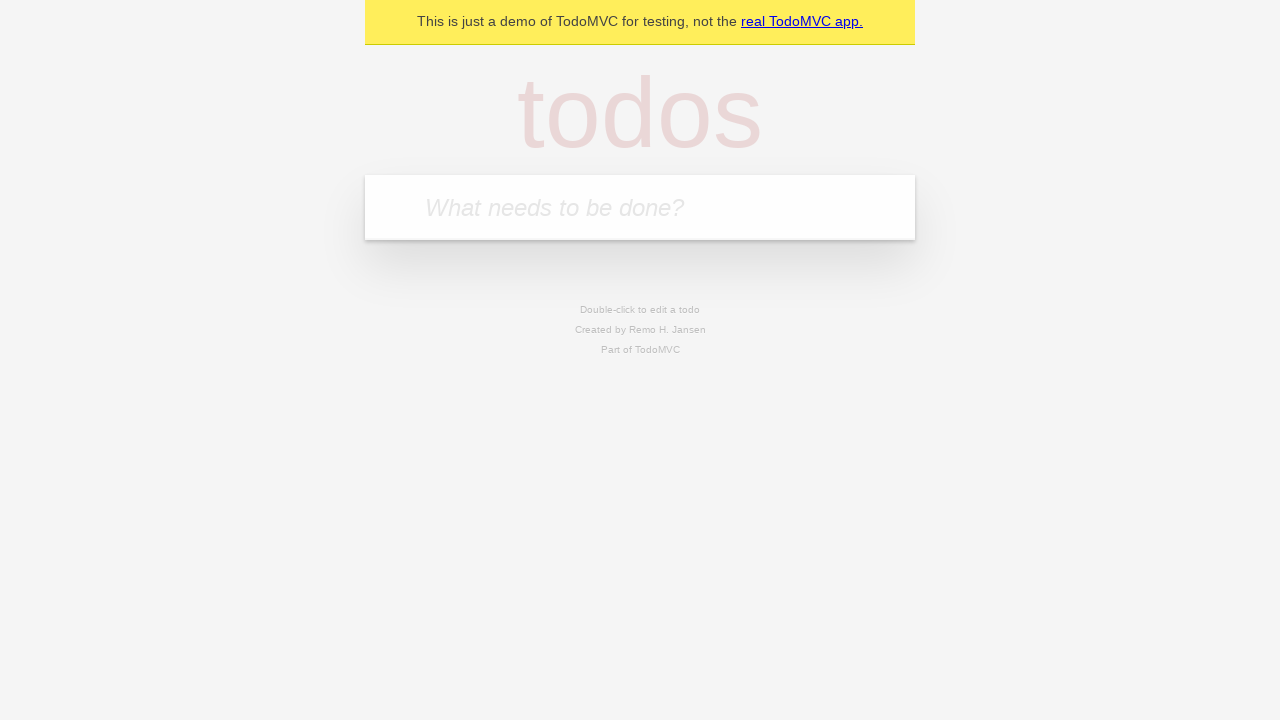

Located the new todo input field
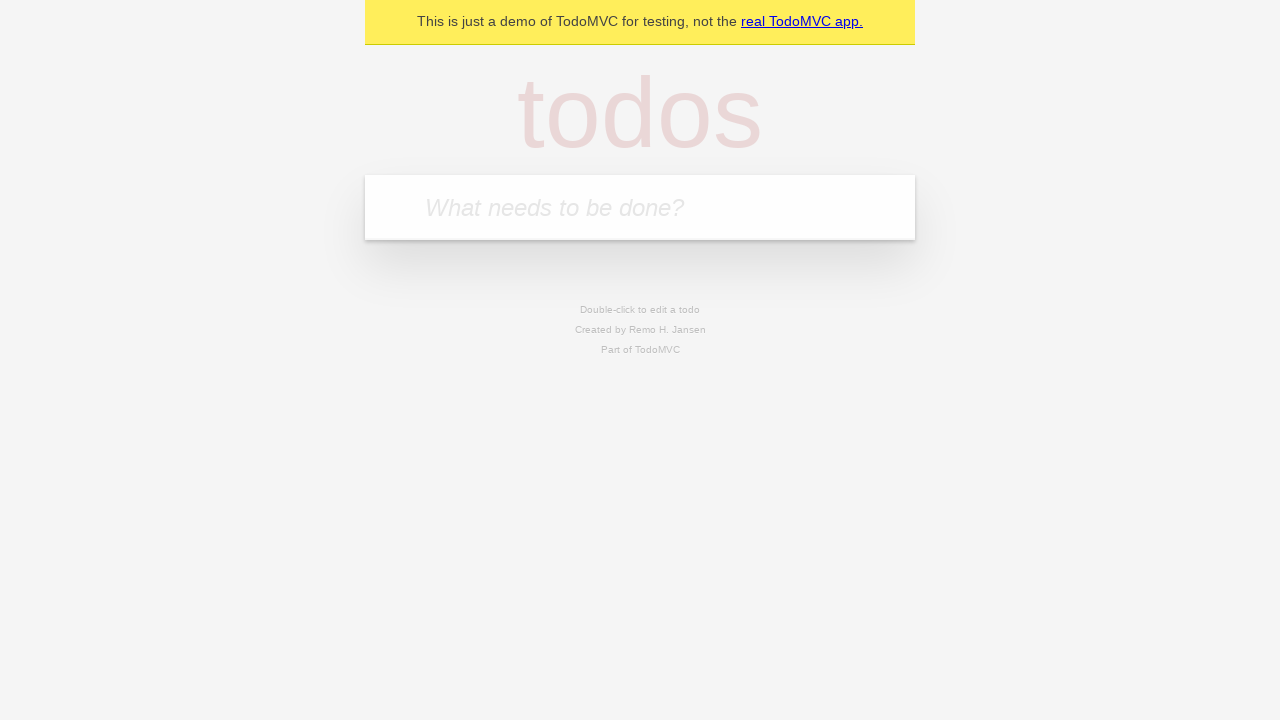

Filled first todo item with 'buy some cheese' on internal:attr=[placeholder="What needs to be done?"i]
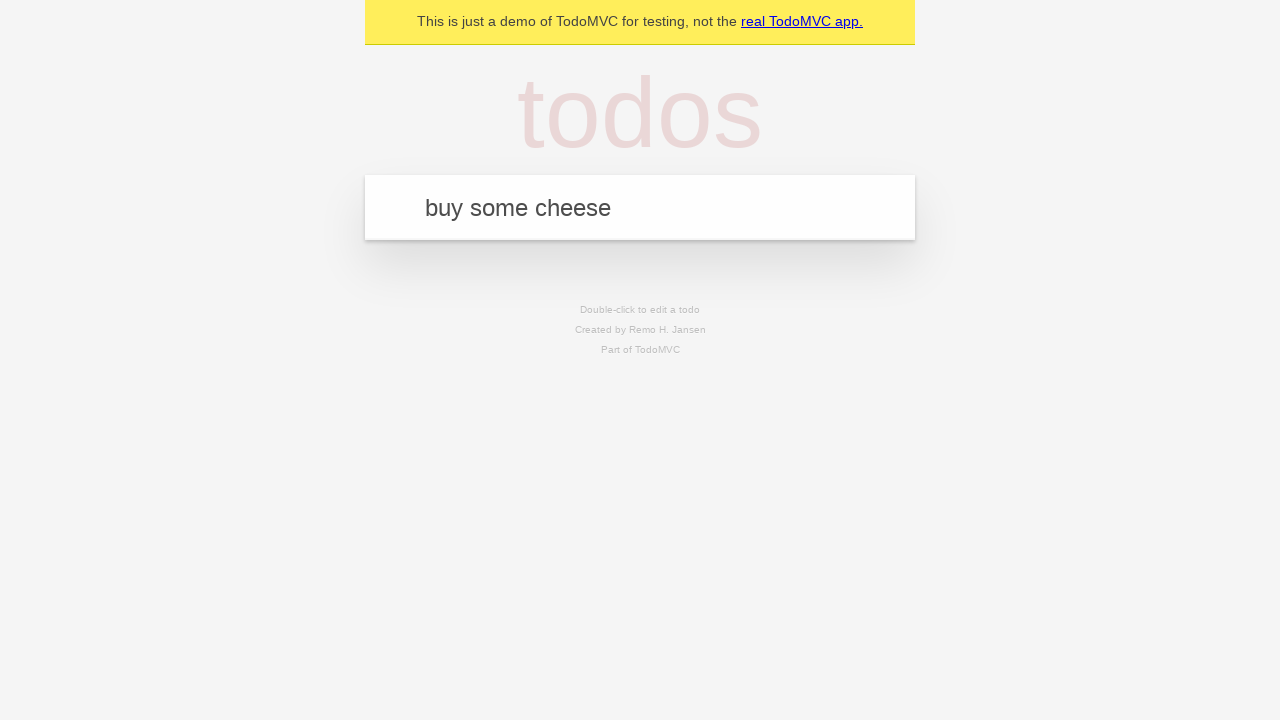

Pressed Enter to create first todo item on internal:attr=[placeholder="What needs to be done?"i]
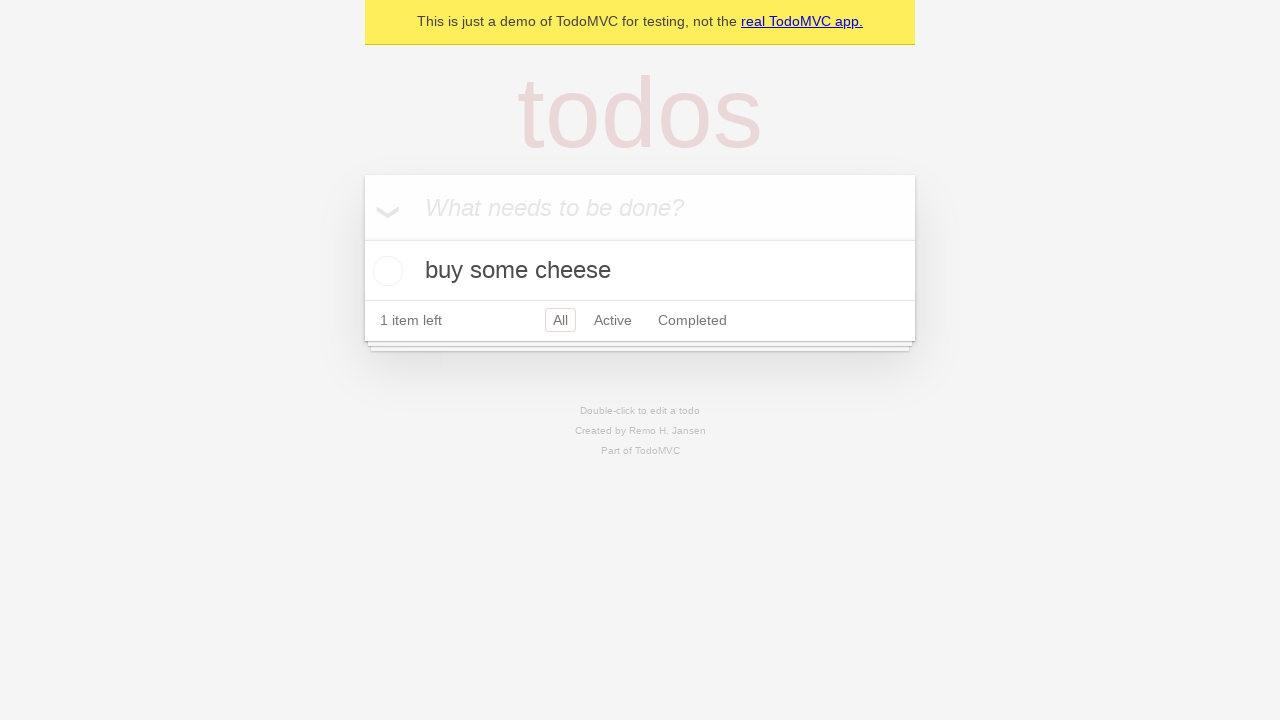

Filled second todo item with 'feed the cat' on internal:attr=[placeholder="What needs to be done?"i]
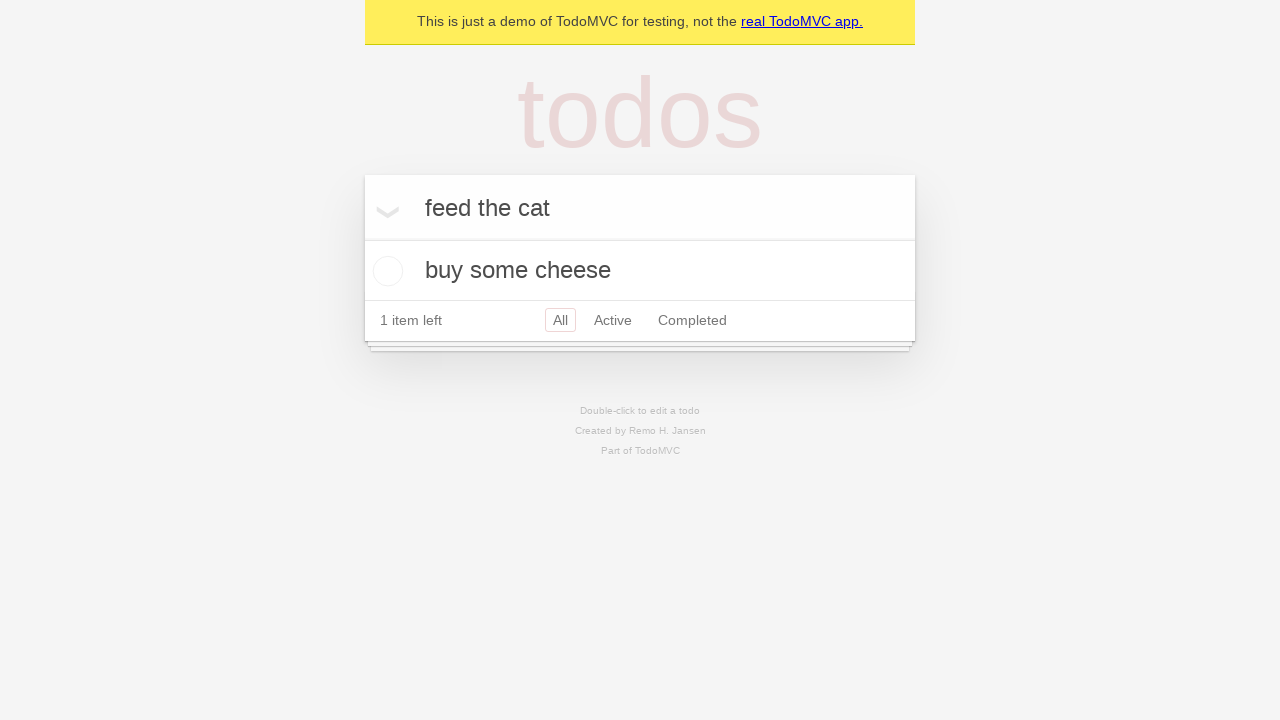

Pressed Enter to create second todo item on internal:attr=[placeholder="What needs to be done?"i]
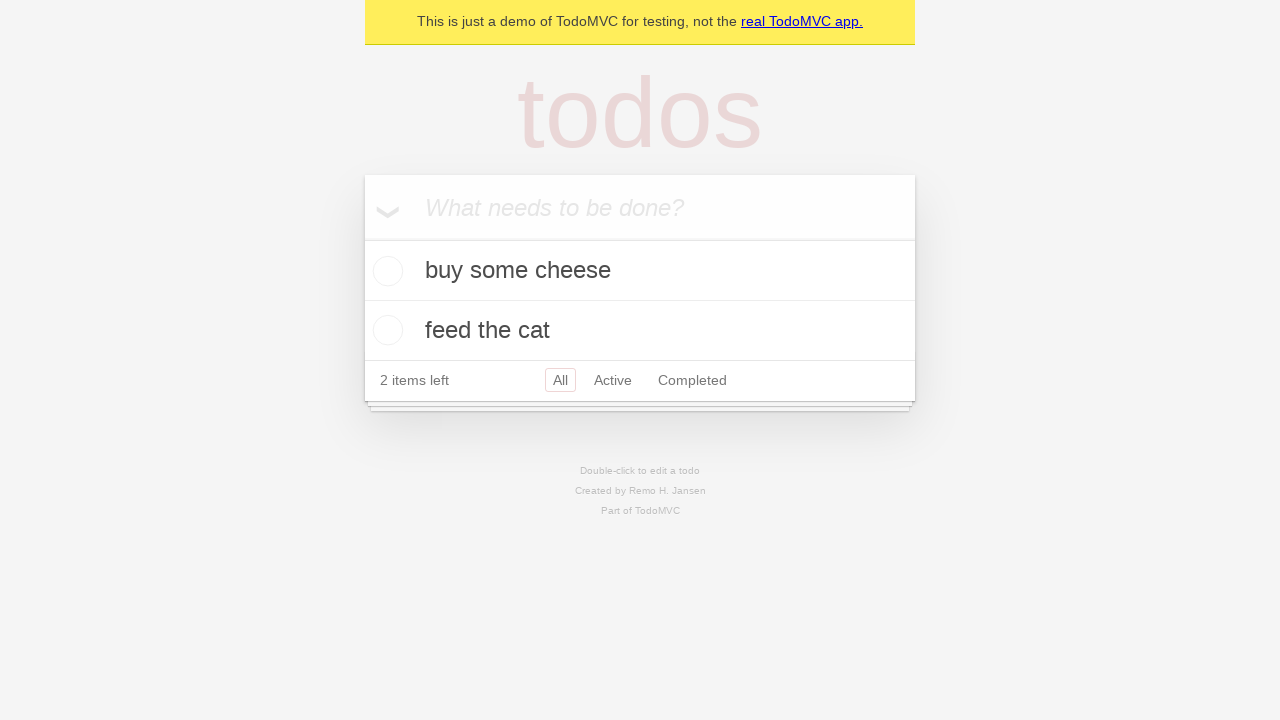

Located all todo items
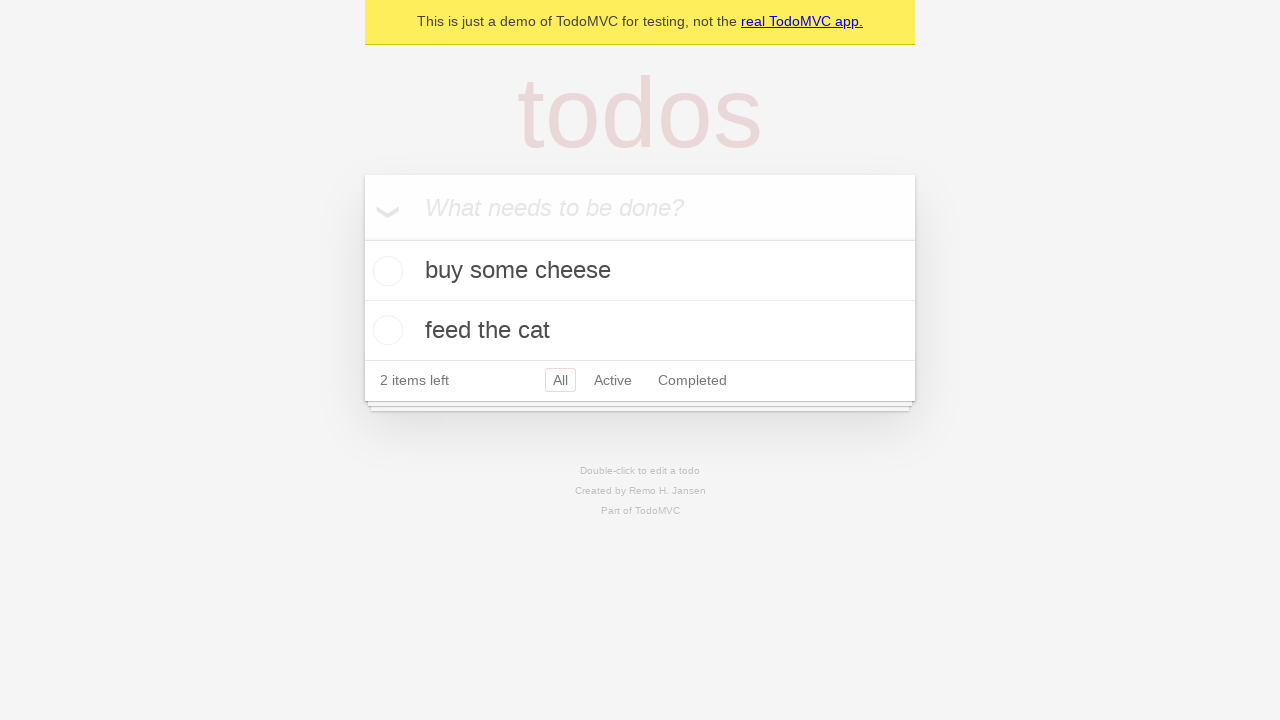

Located checkbox for first todo item
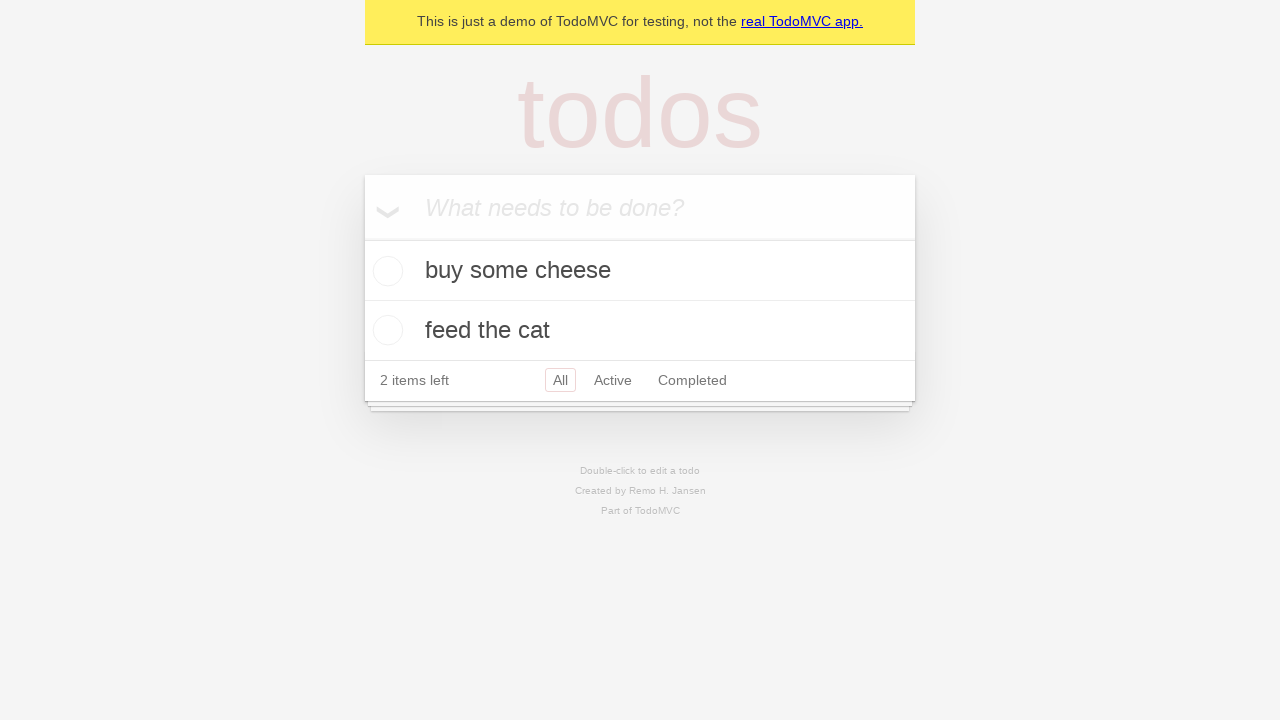

Checked the first todo item at (385, 271) on internal:testid=[data-testid="todo-item"s] >> nth=0 >> internal:role=checkbox
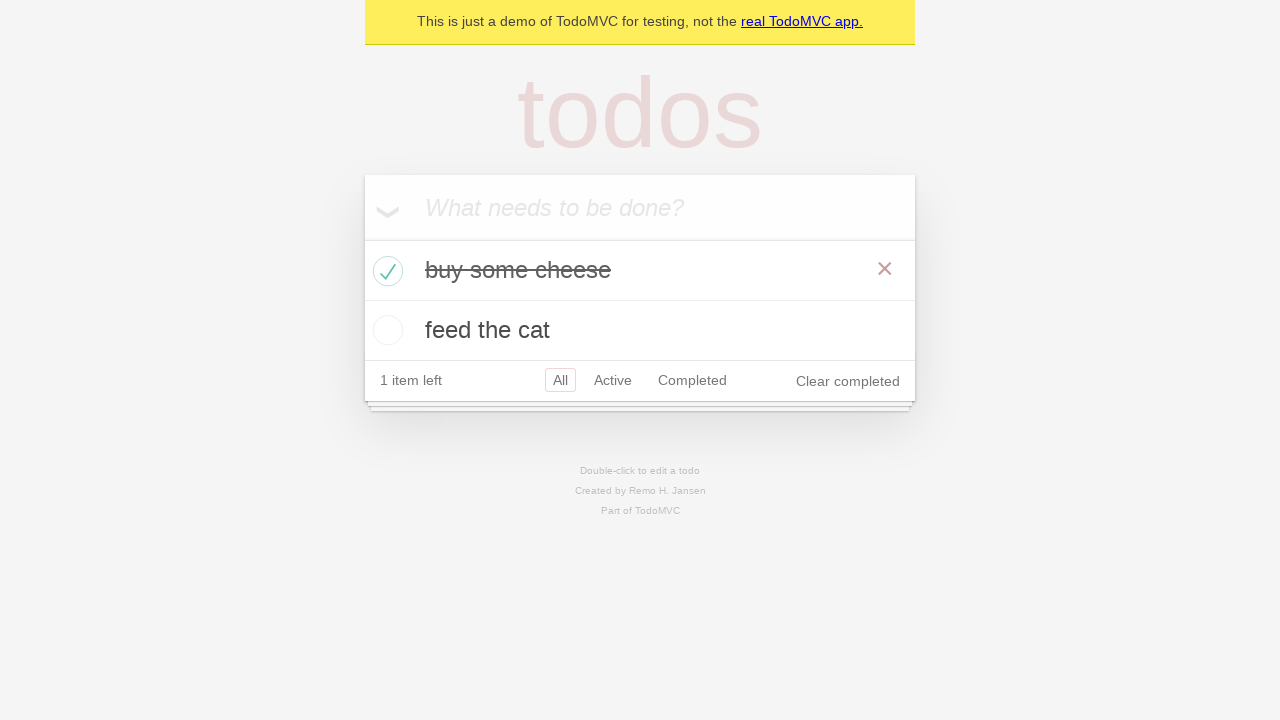

Reloaded the page
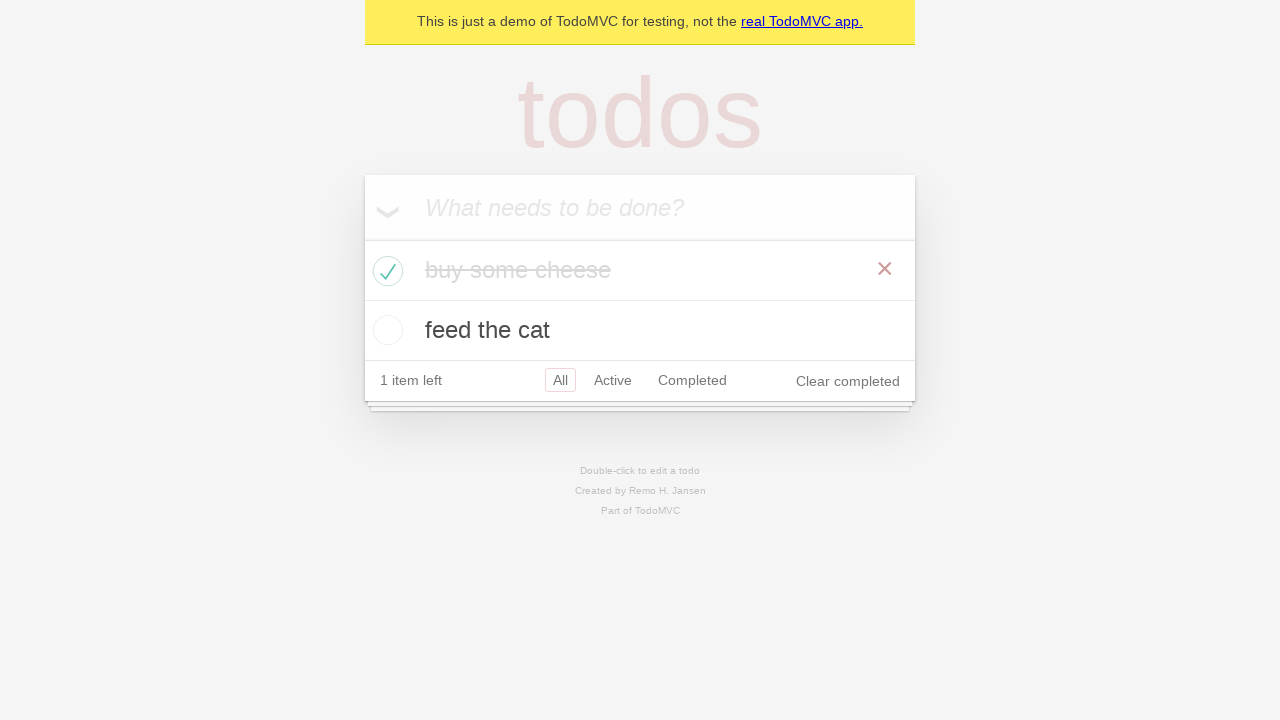

Todo items loaded after page reload - verifying data persistence
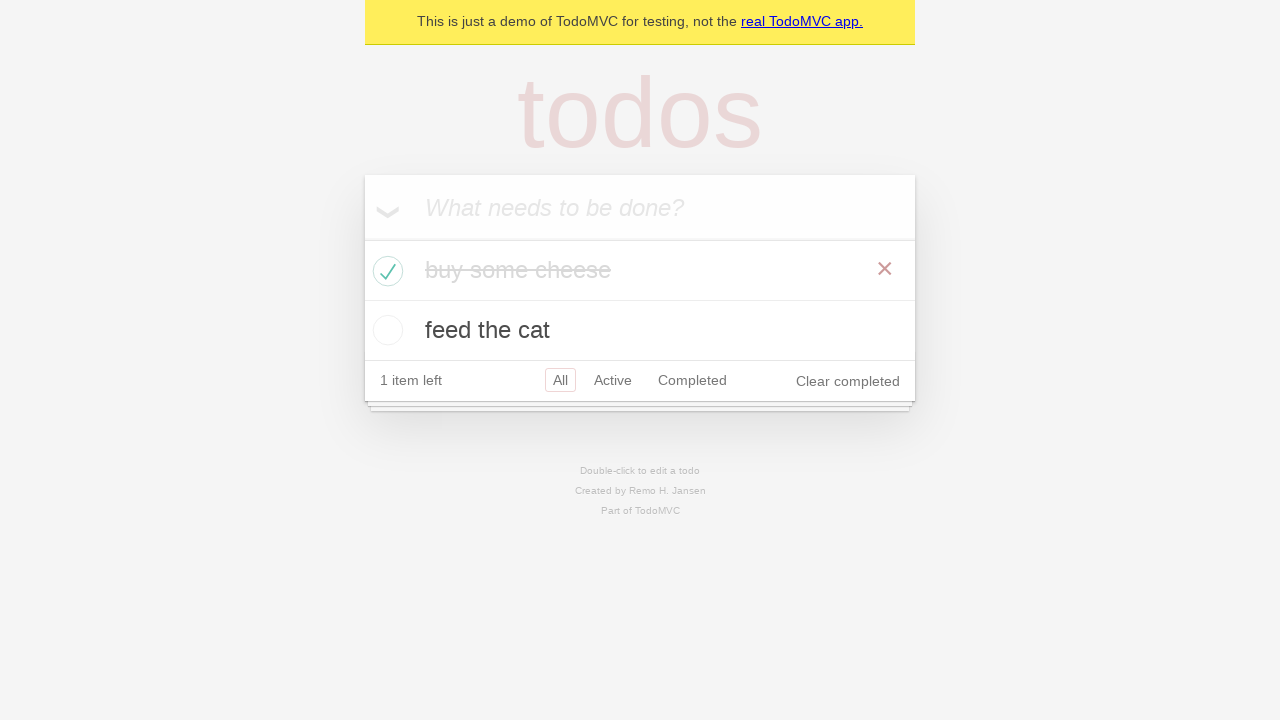

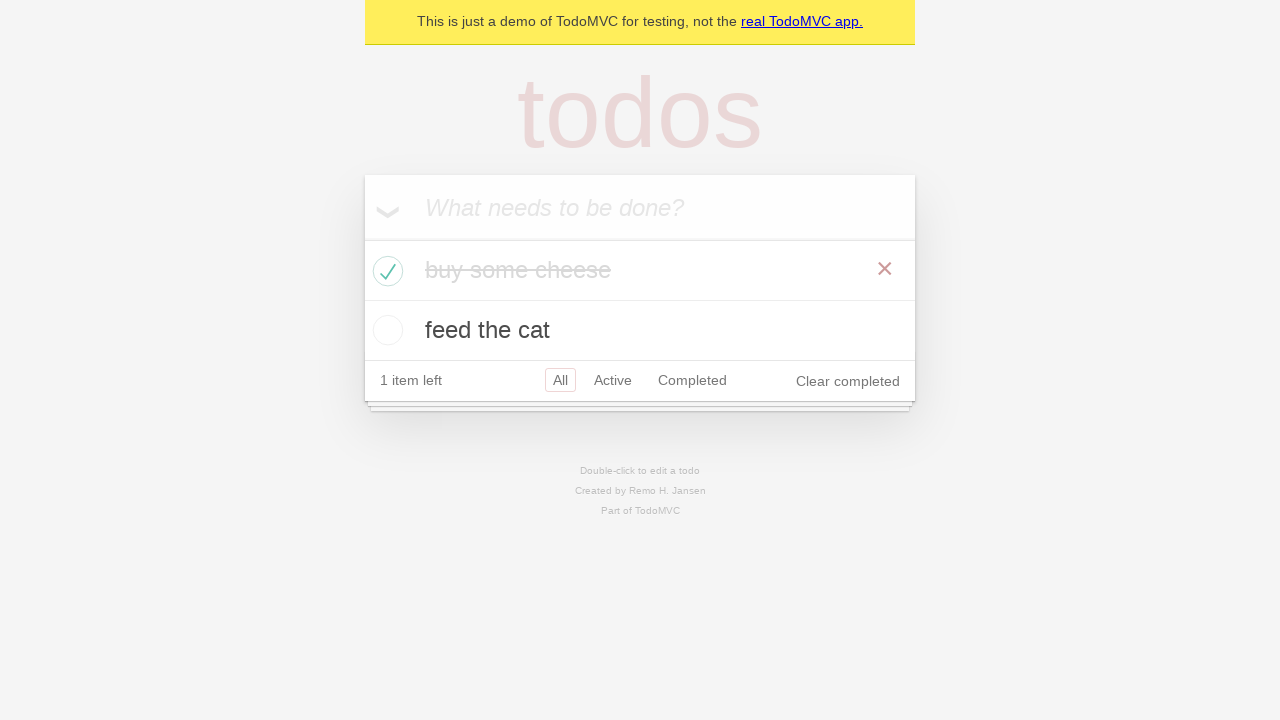